Tests incrementing a number input field by pressing the arrow up key multiple times and verifying the value changes accordingly

Starting URL: http://the-internet.herokuapp.com/inputs

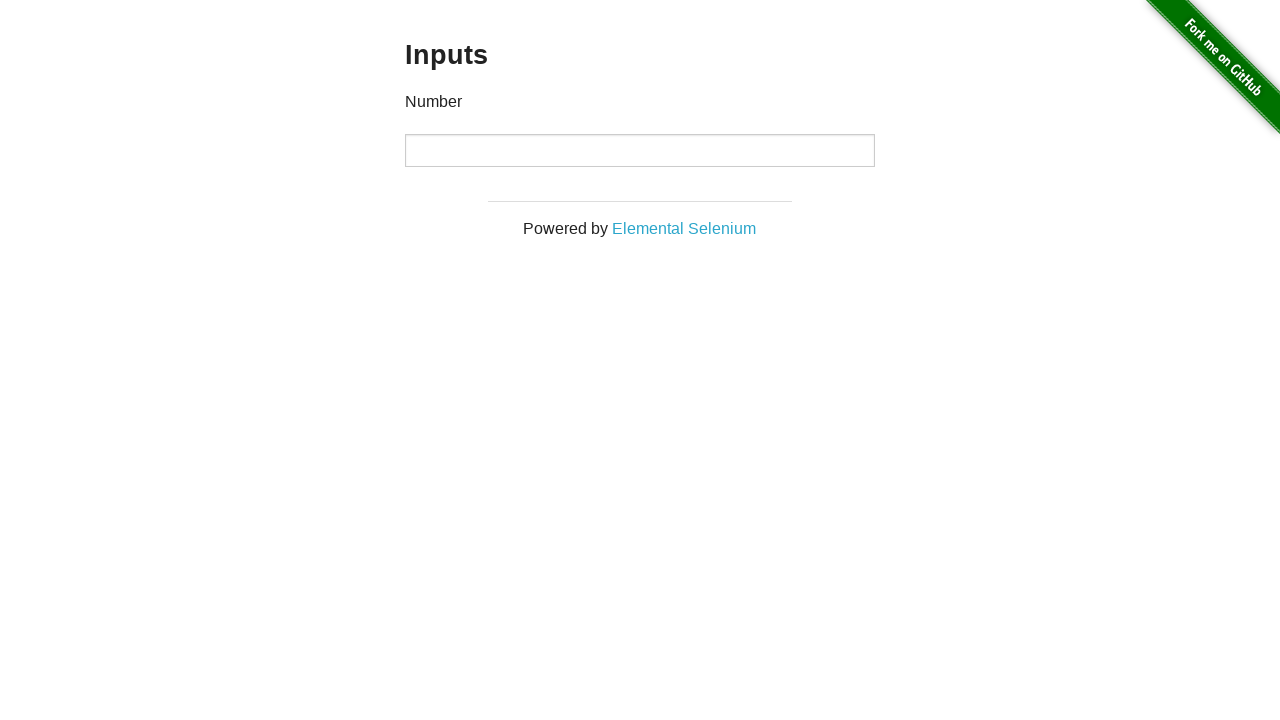

Pressed ArrowUp key to increment number input (press 1 of 5) on xpath=//*[@id='content']/div/div/div/input
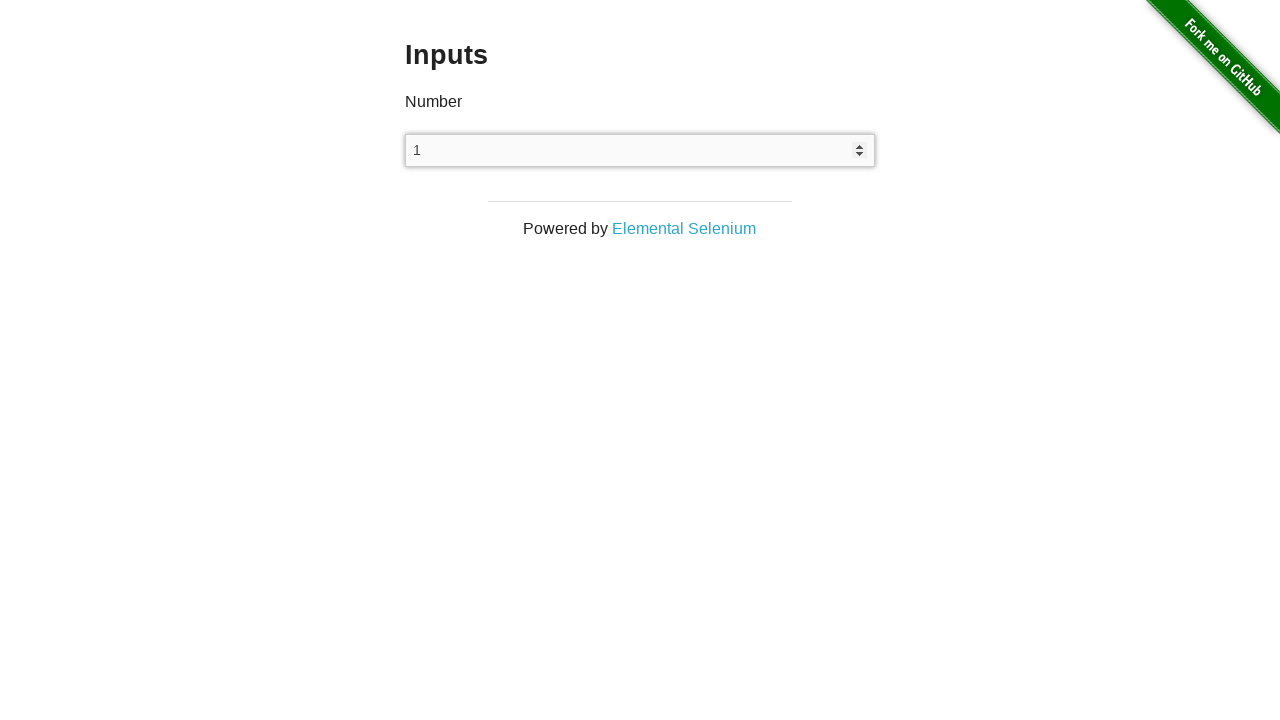

Pressed ArrowUp key to increment number input (press 2 of 5) on xpath=//*[@id='content']/div/div/div/input
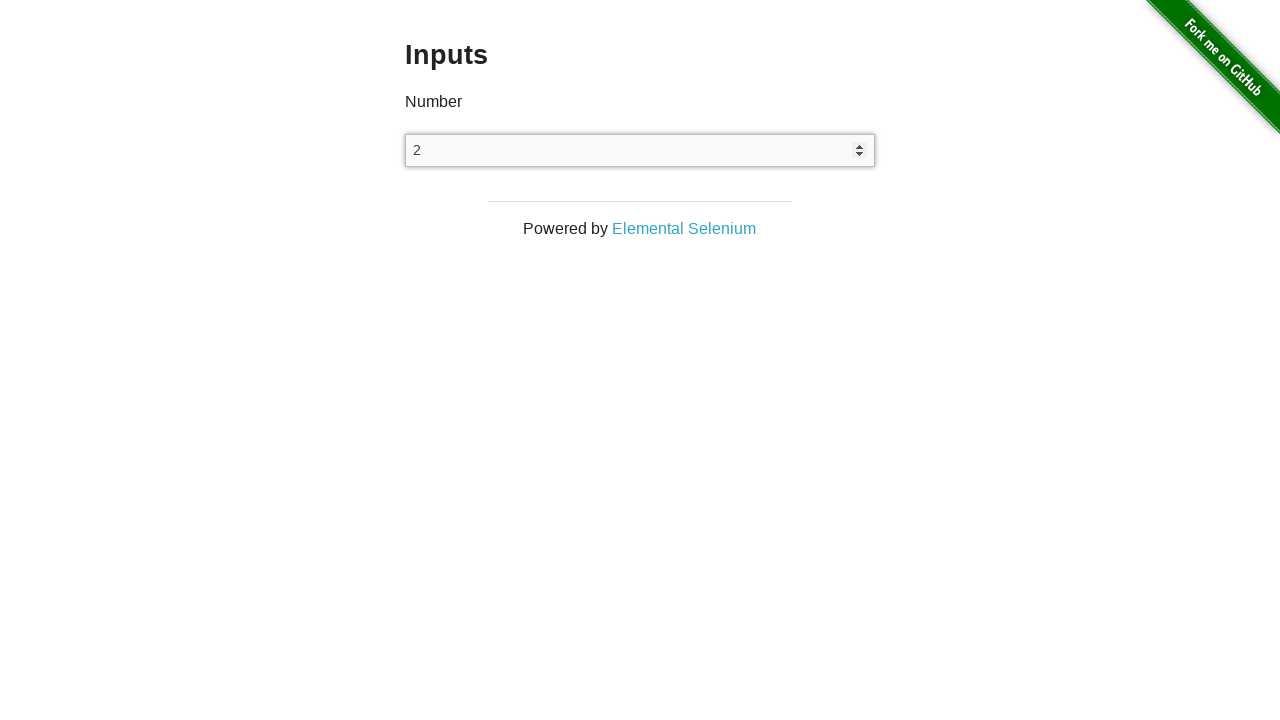

Pressed ArrowUp key to increment number input (press 3 of 5) on xpath=//*[@id='content']/div/div/div/input
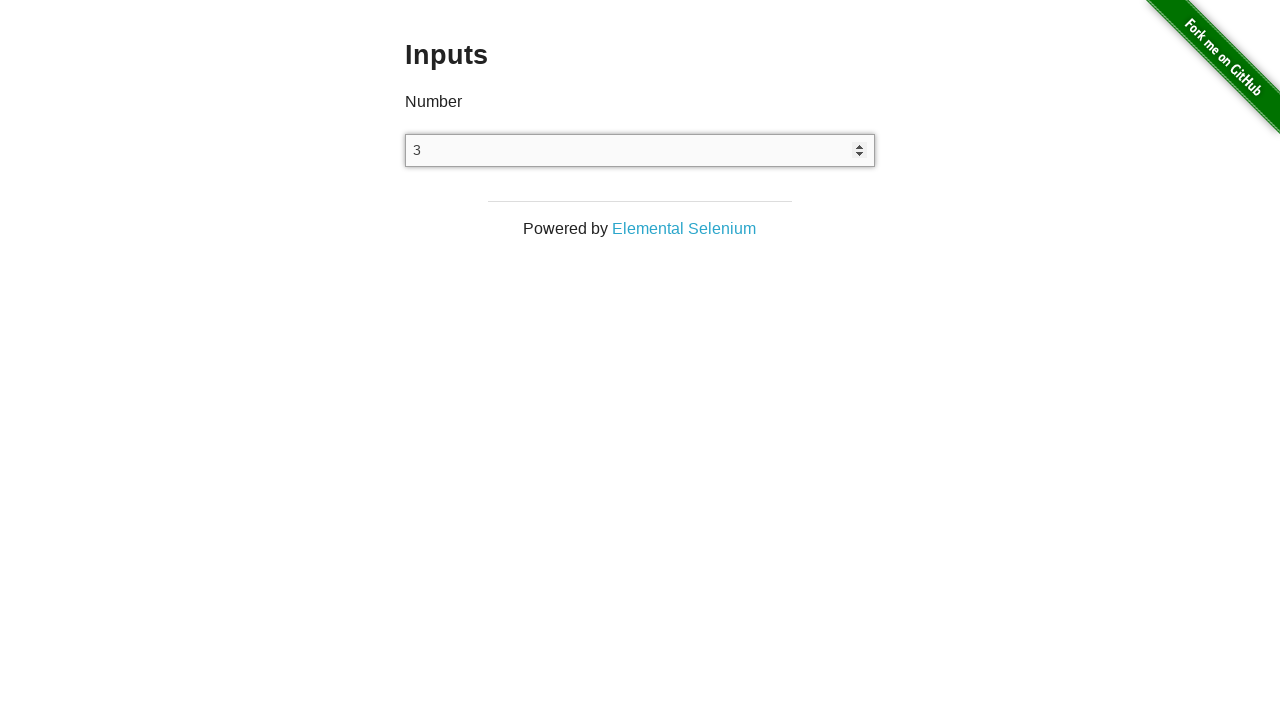

Pressed ArrowUp key to increment number input (press 4 of 5) on xpath=//*[@id='content']/div/div/div/input
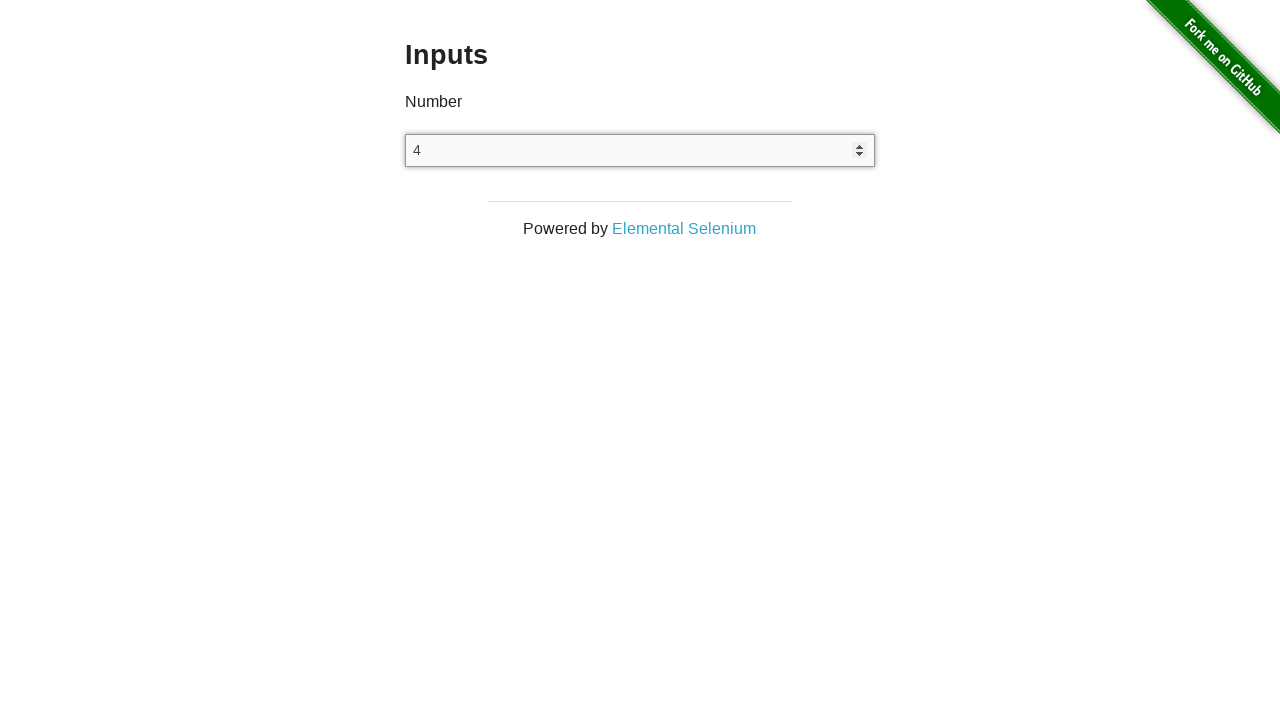

Pressed ArrowUp key to increment number input (press 5 of 5) on xpath=//*[@id='content']/div/div/div/input
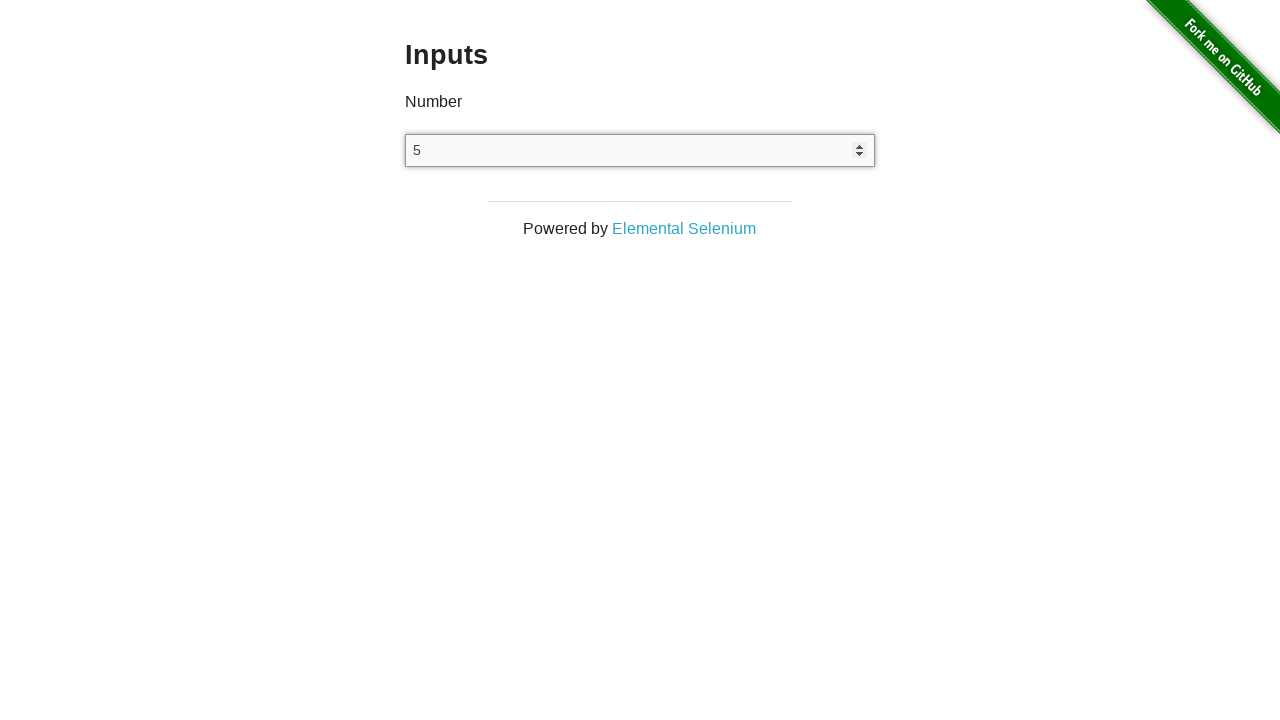

Retrieved current input value
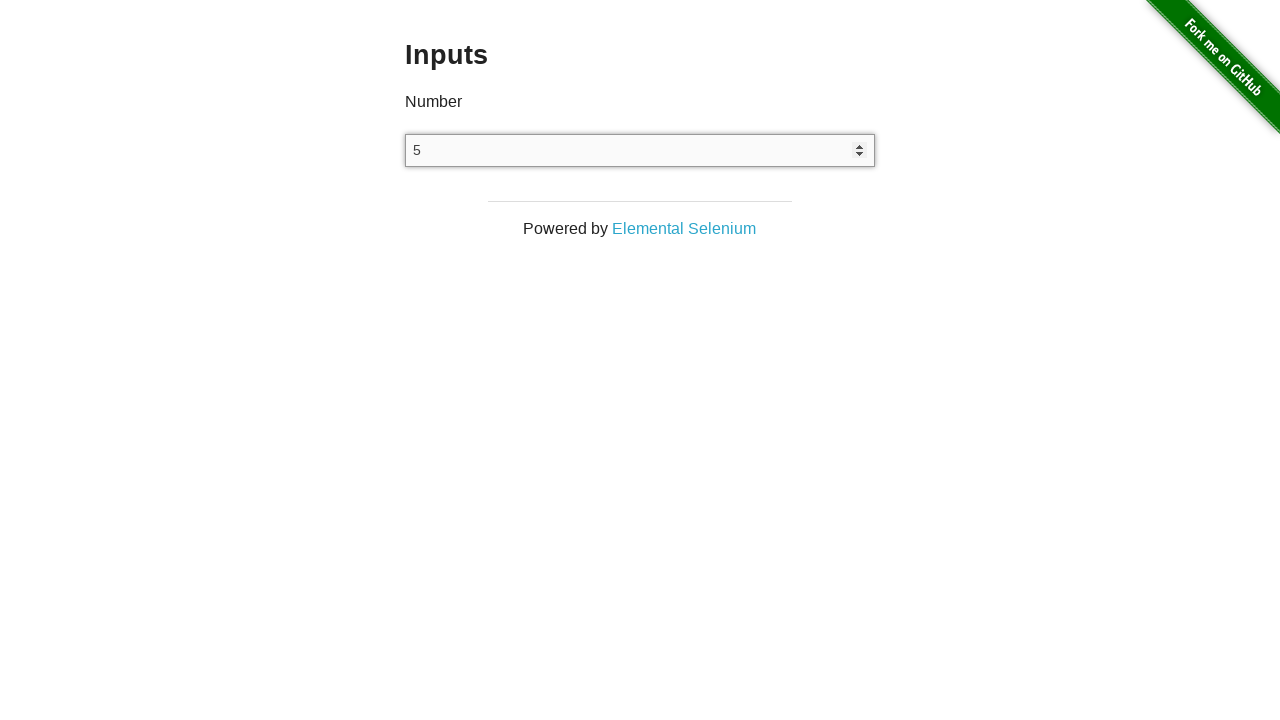

Verified input value is 5 as expected
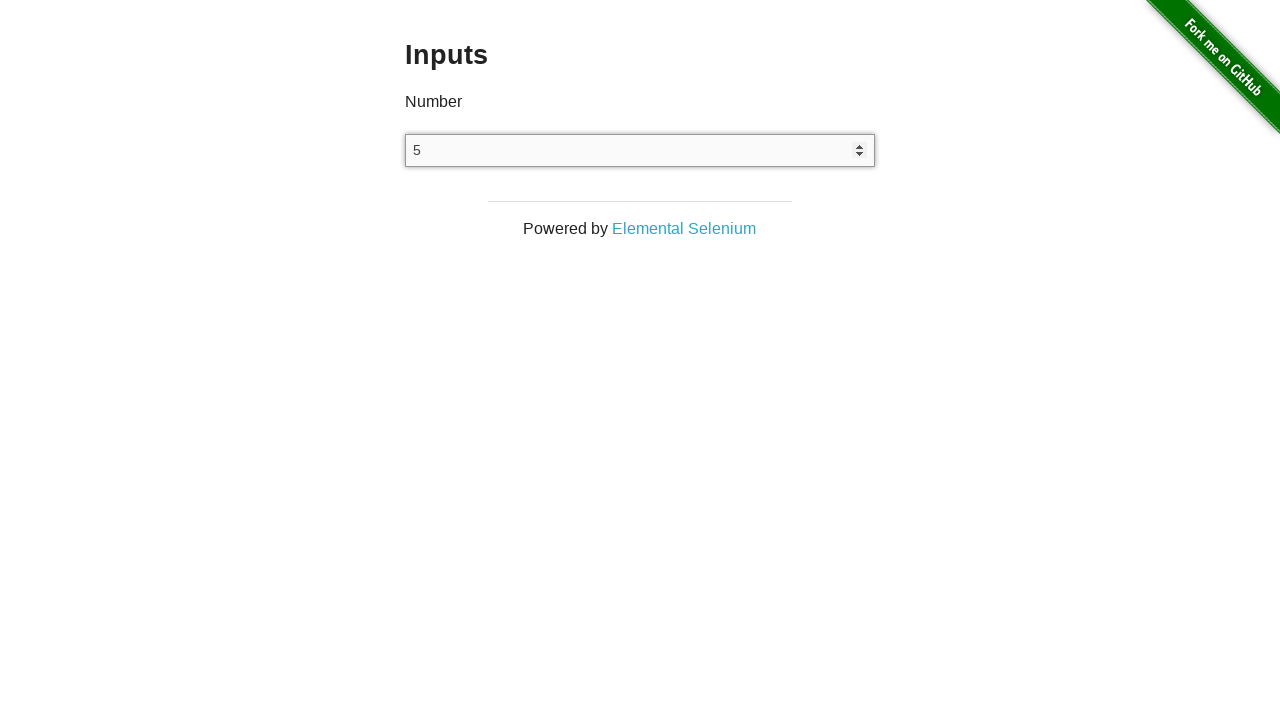

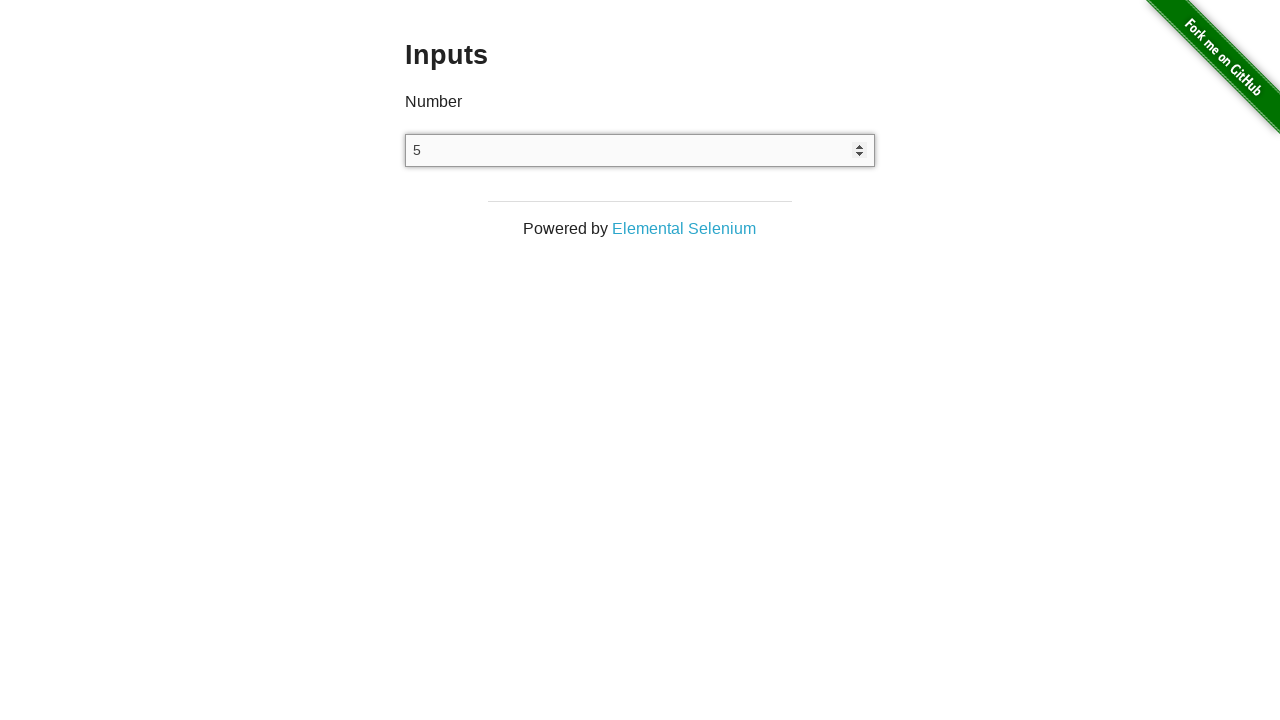